Navigates to the Time and Date world clock page and verifies that the world clock table is loaded and contains data rows.

Starting URL: http://www.timeanddate.com/worldclock/

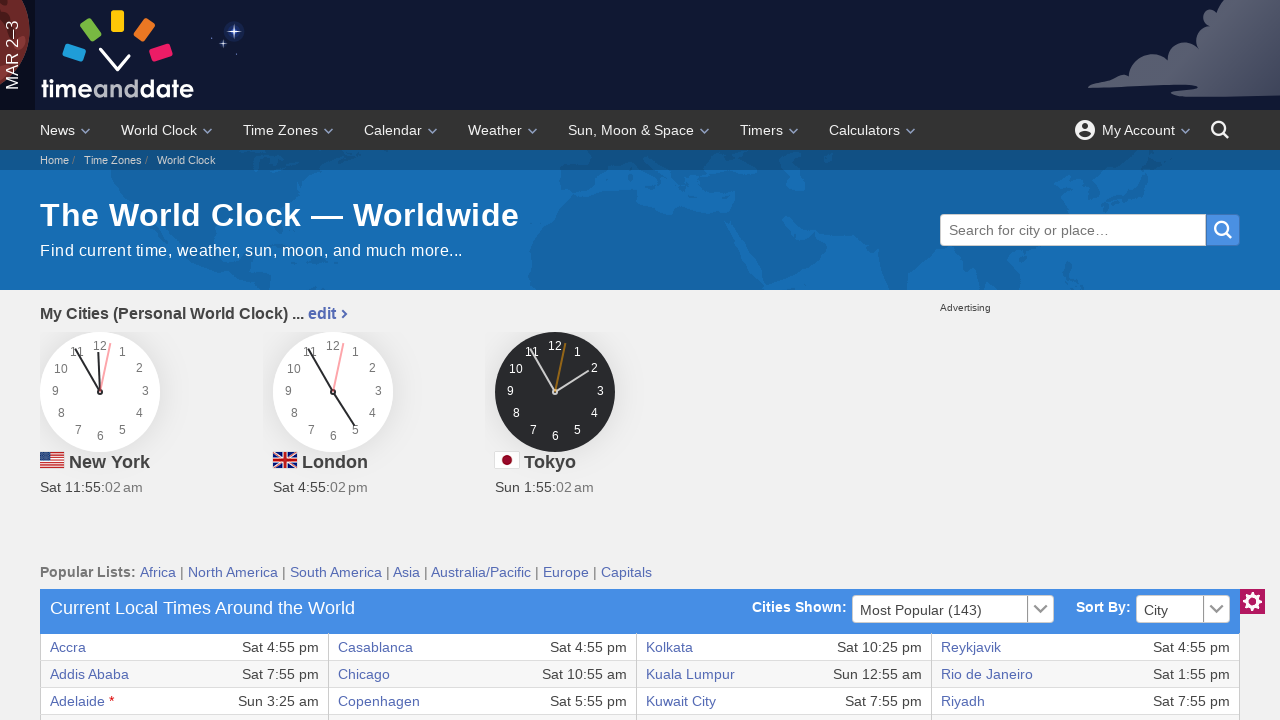

Navigated to Time and Date world clock page
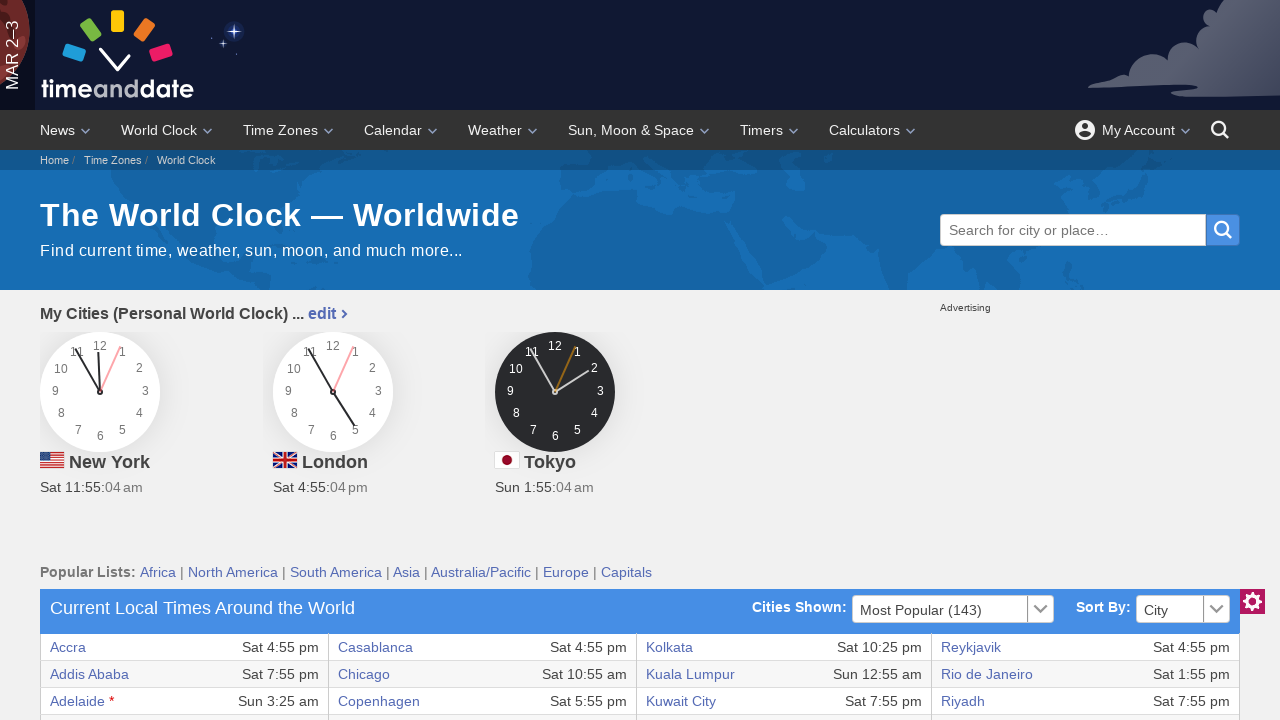

World clock table loaded and visible
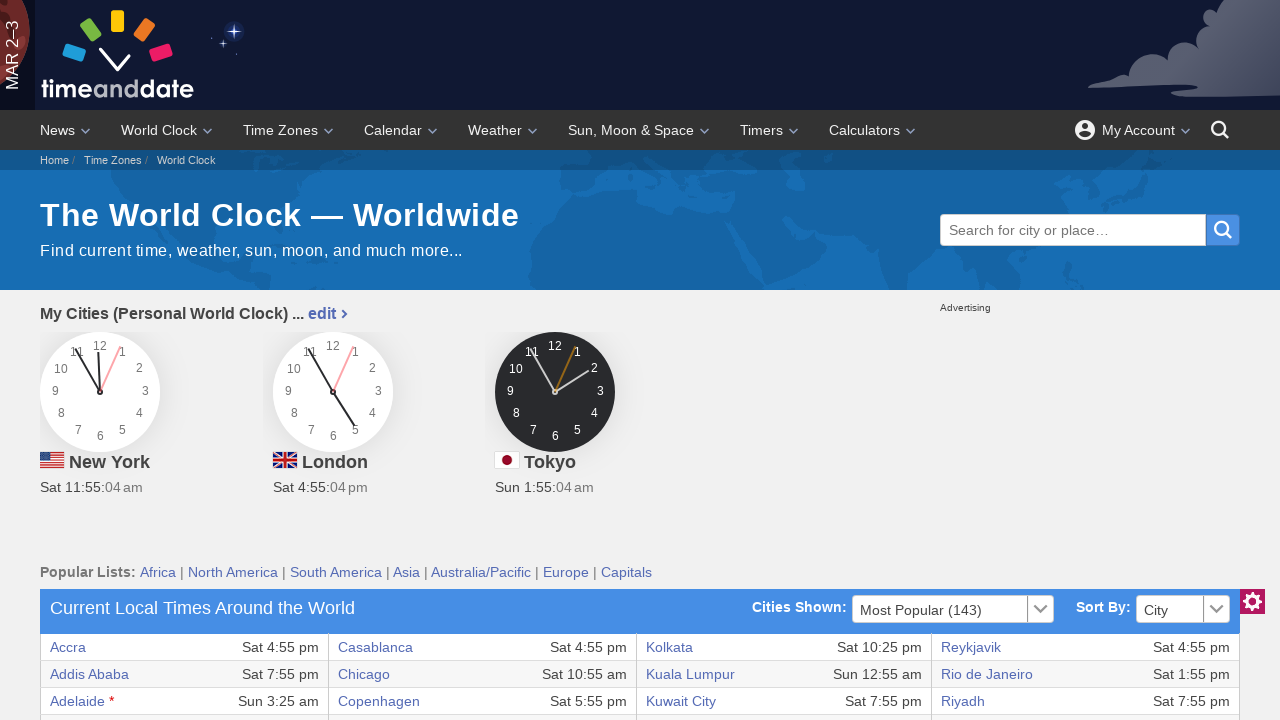

Located the world clock table element
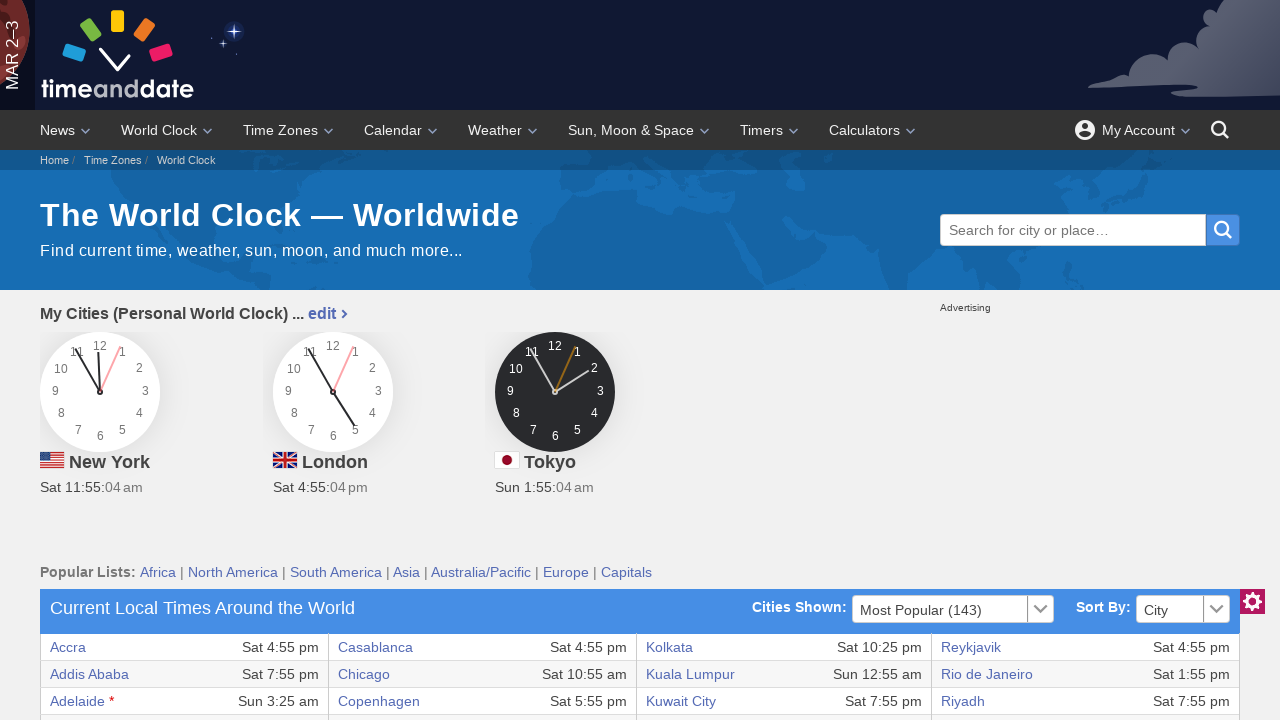

Located all table rows
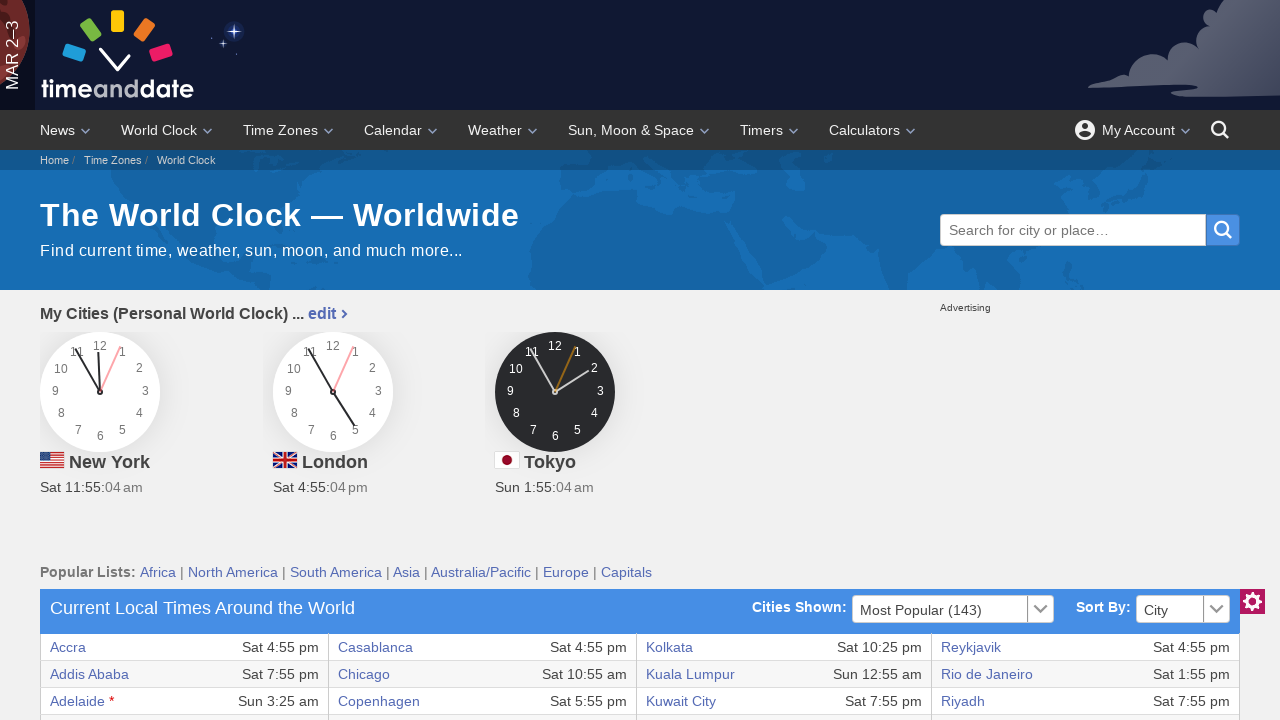

Verified table contains data rows
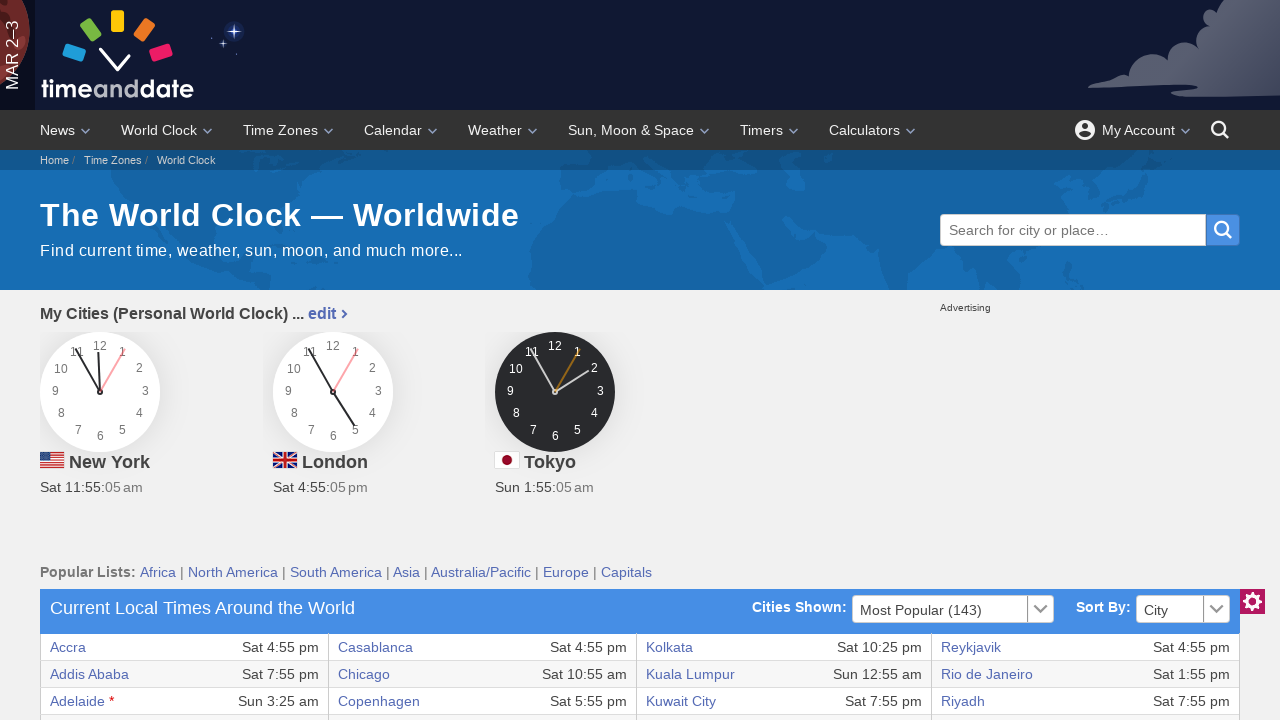

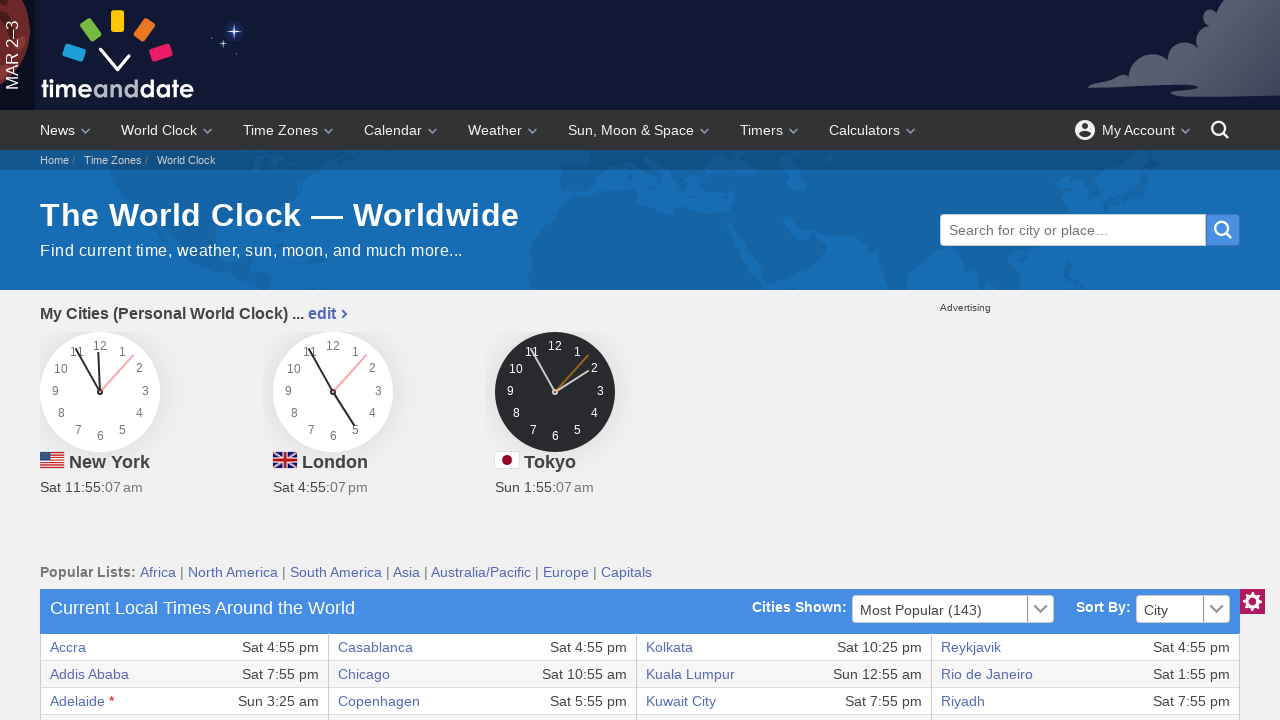